Navigates to OrangeHRM demo login page and clicks on a social media link in the footer section

Starting URL: https://opensource-demo.orangehrmlive.com/web/index.php/auth/login

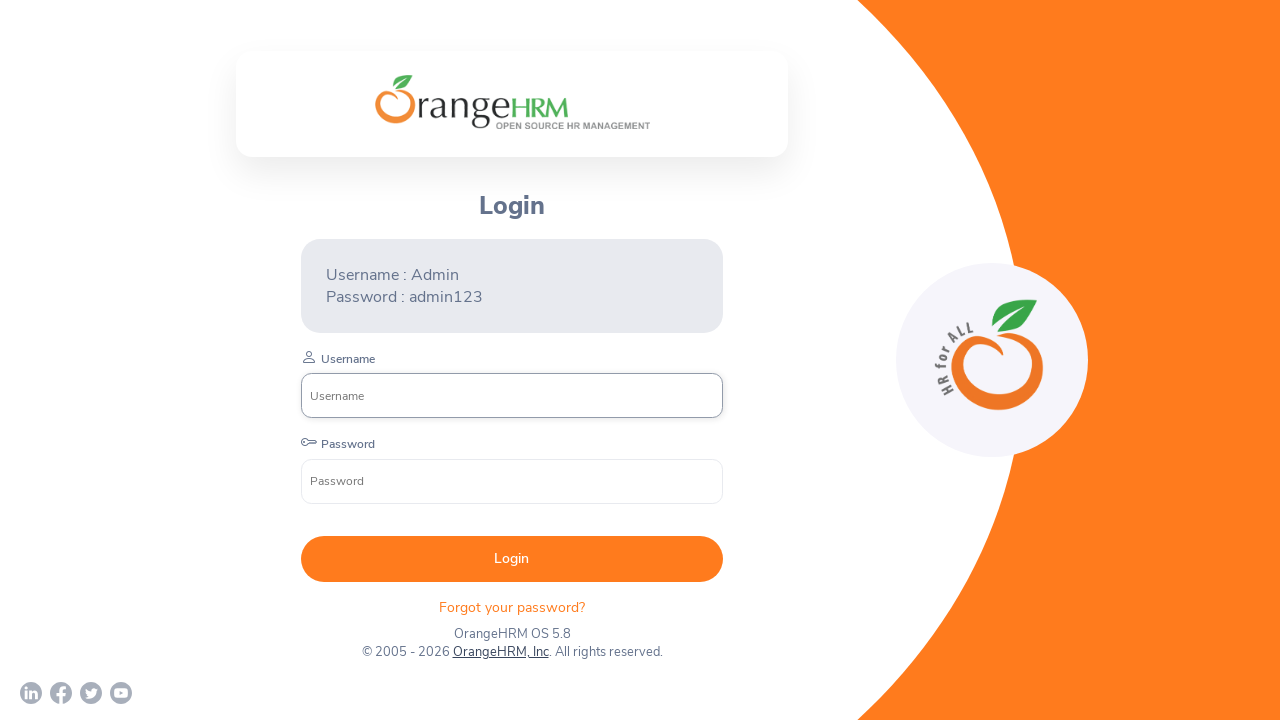

Waited for OrangeHRM login footer social media section to load
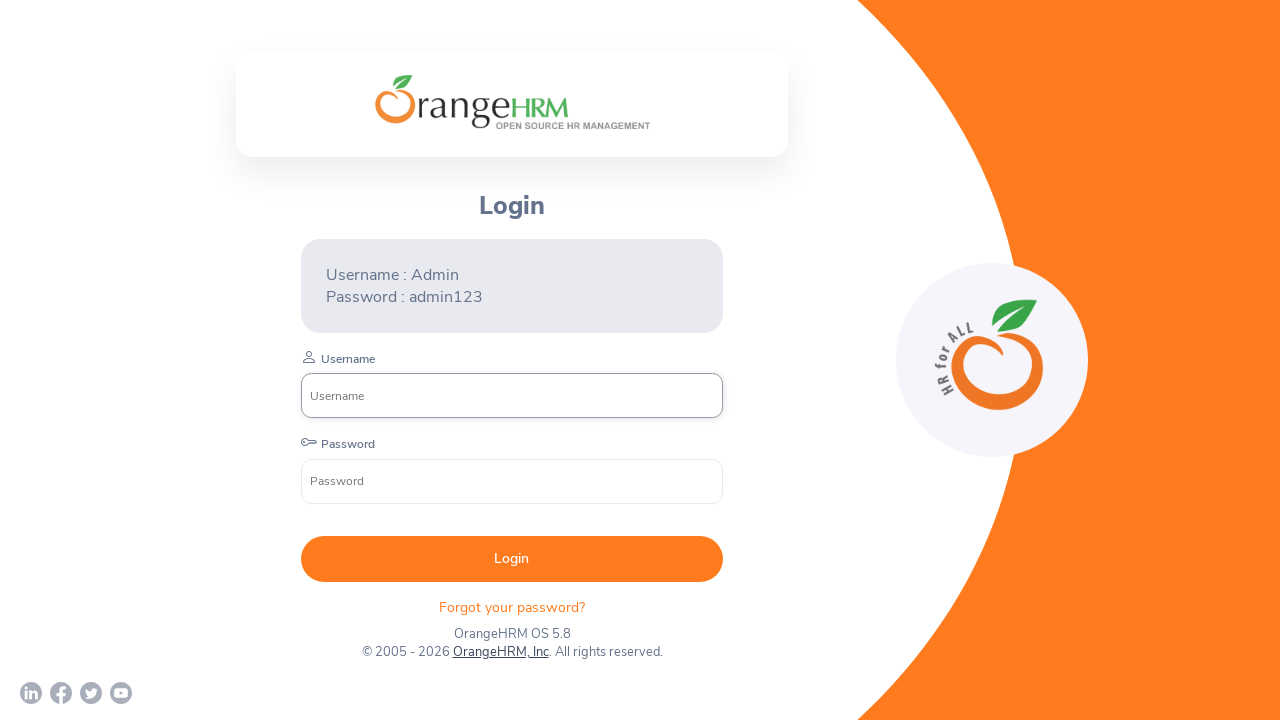

Clicked on the second social media link in the footer section at (61, 693) on (//div[@class='orangehrm-login-footer-sm']/a)[2]
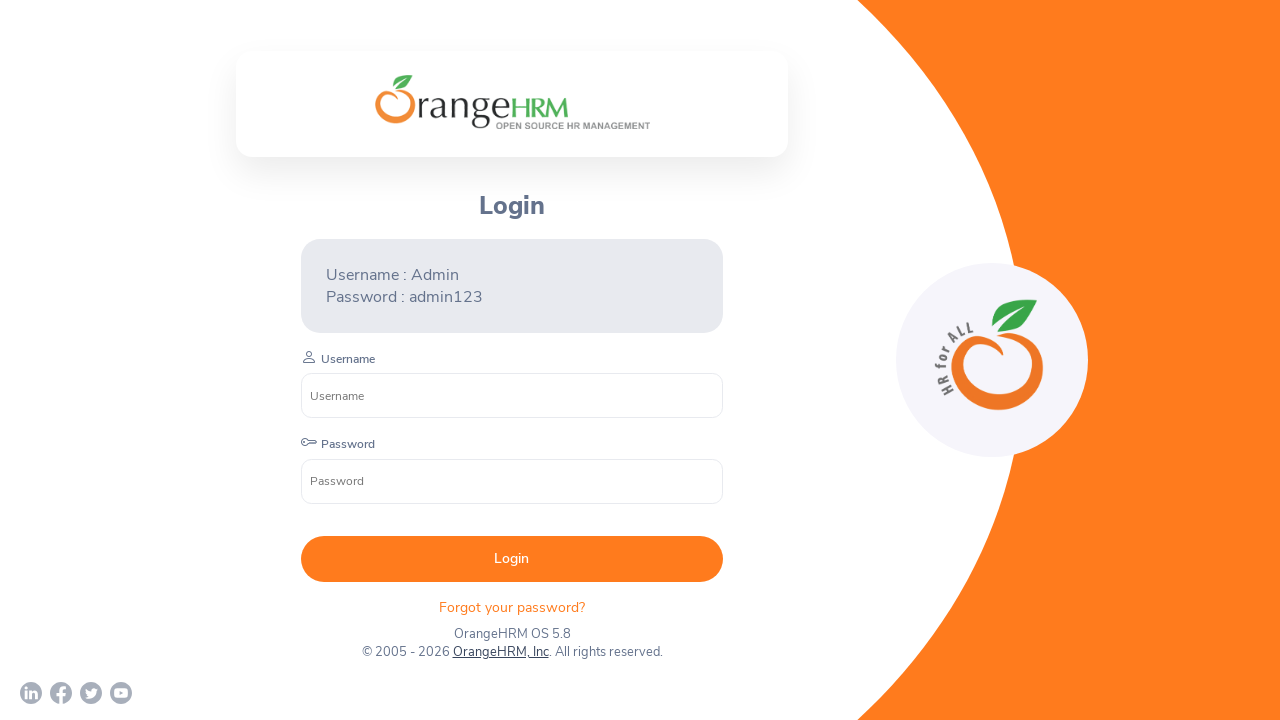

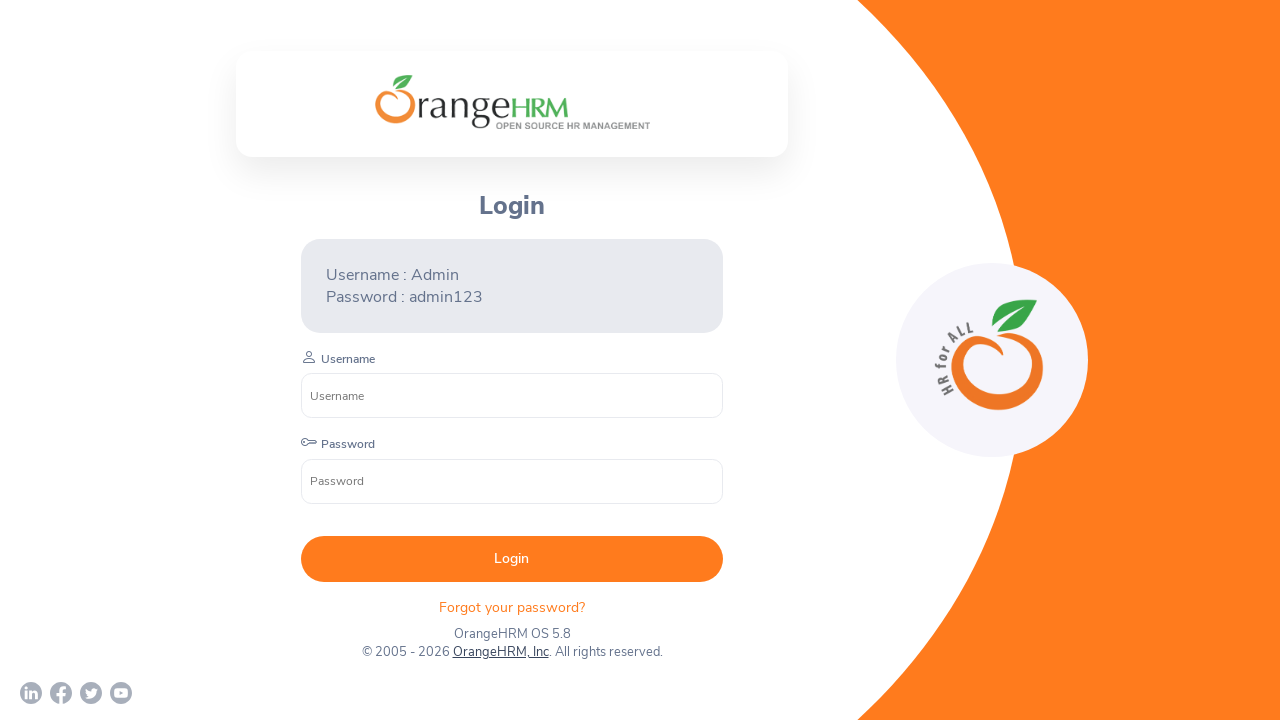